Simple navigation test that opens the Win Vinaya Foundation website to verify the page loads successfully.

Starting URL: https://winvinayafoundation.org/

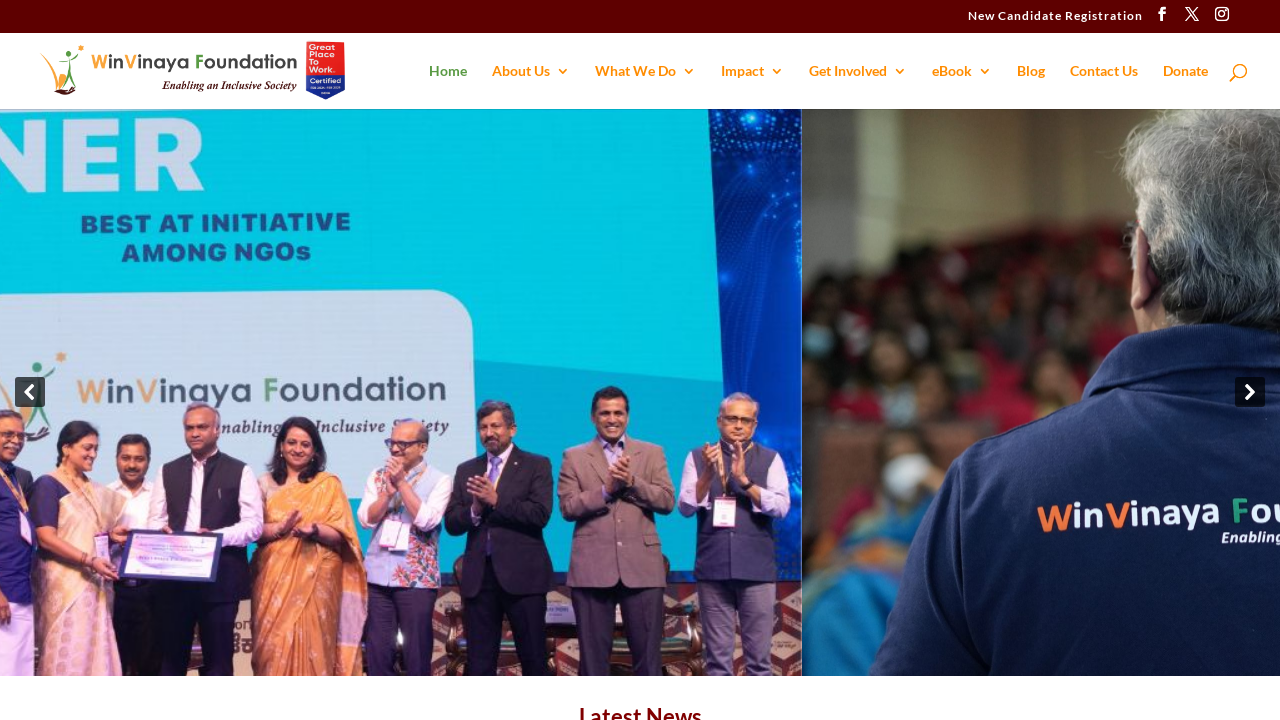

Waited for Win Vinaya Foundation website to load (DOM content loaded)
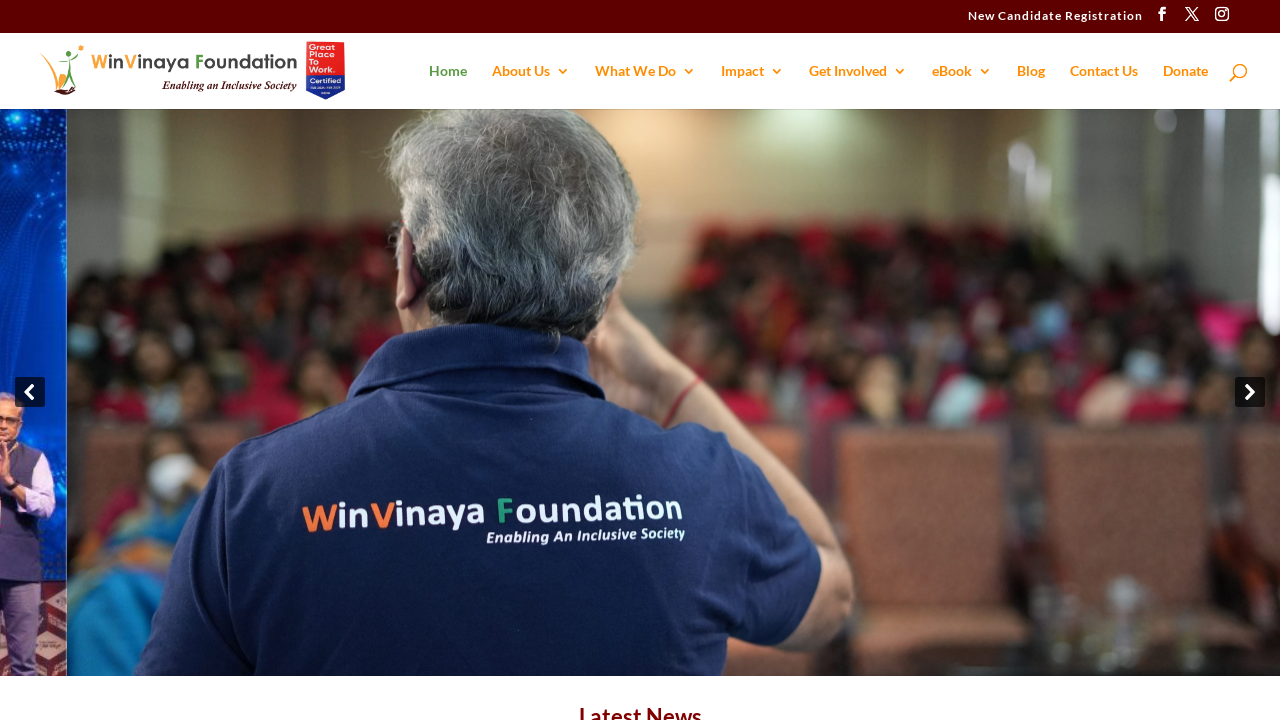

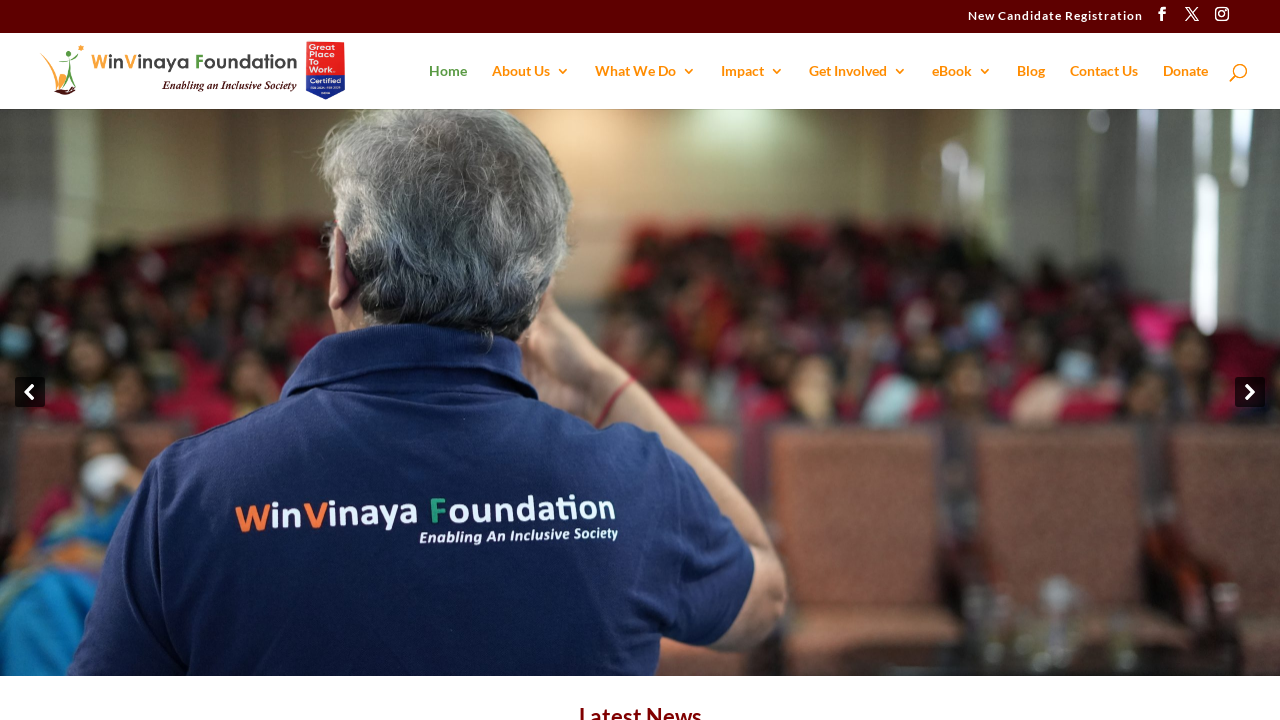